Tests navigation from homepage to the documentation page

Starting URL: https://cryptpad.fr

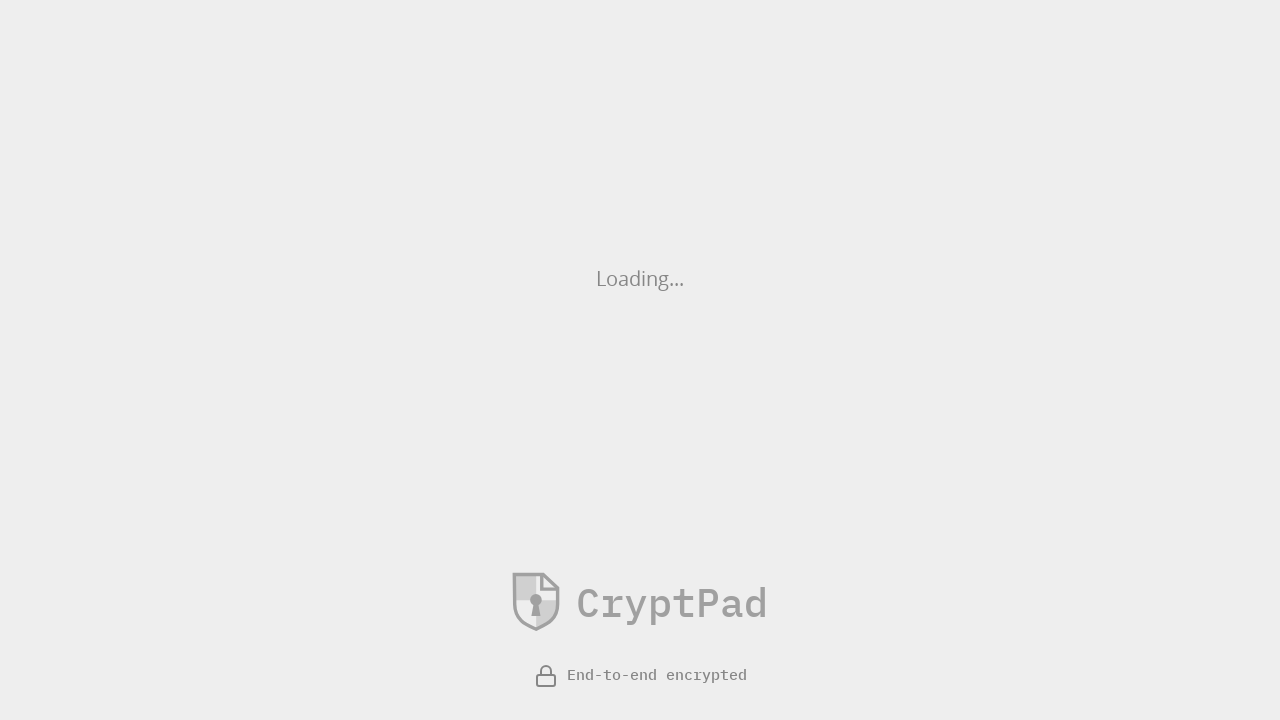

Waited 10 seconds for homepage to load
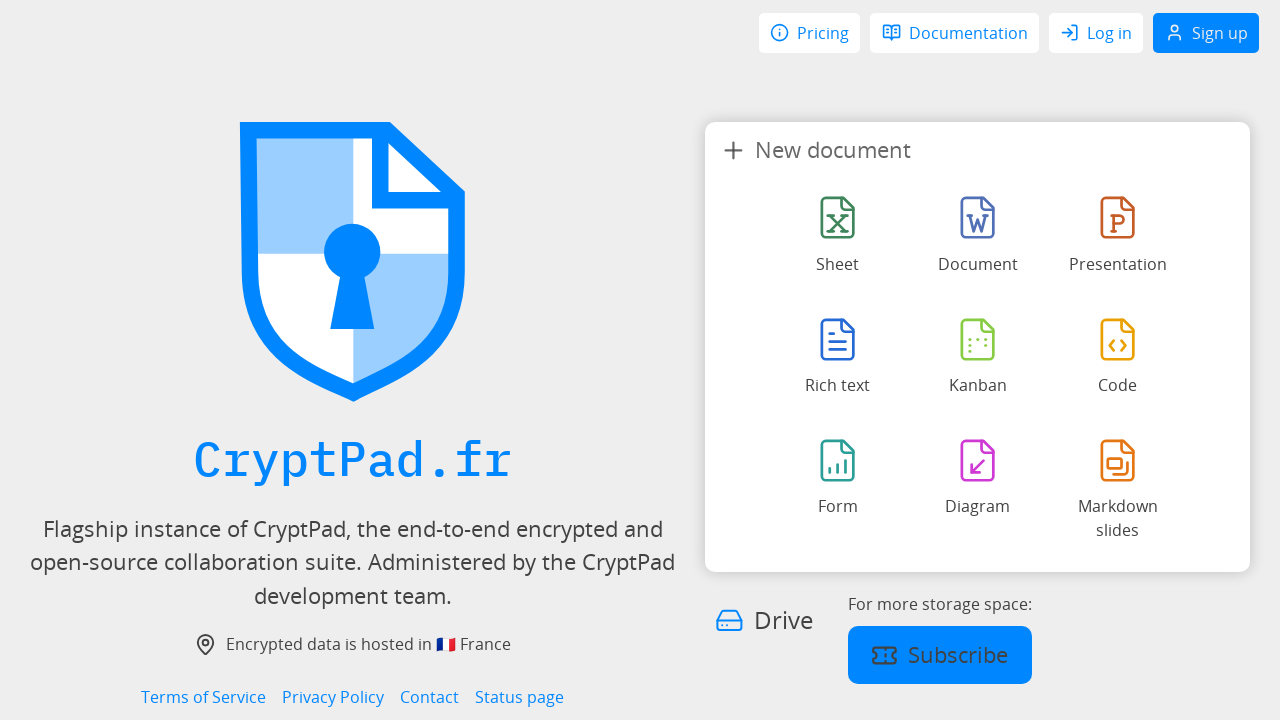

Documentation link is visible on the page
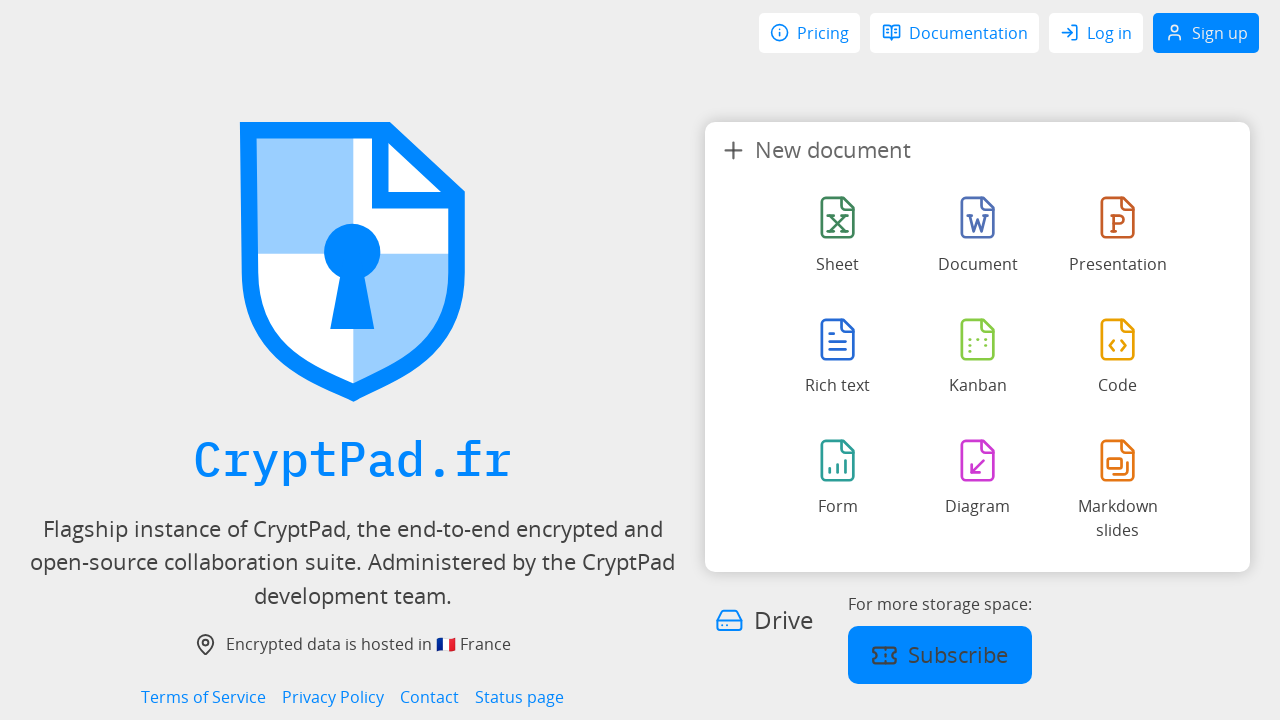

Clicked Documentation link to navigate from homepage at (955, 33) on internal:role=link[name="Documentation"i]
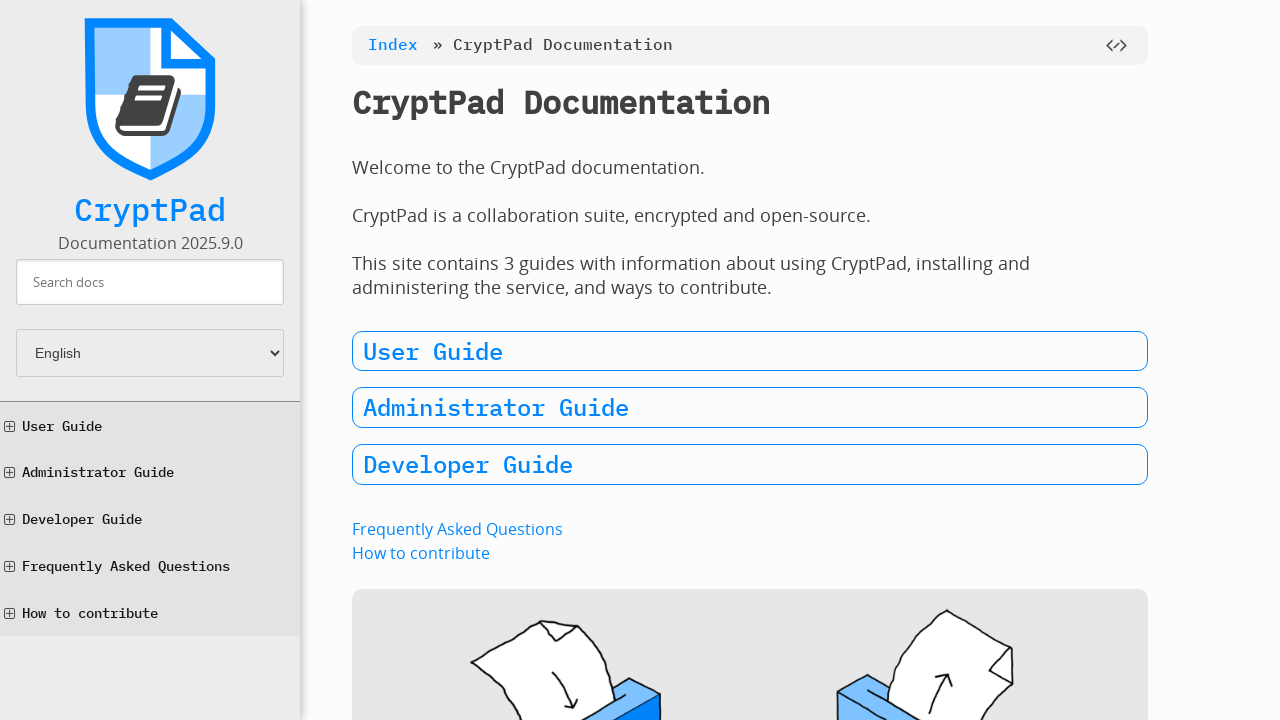

Verified successful navigation to documentation page at https://docs.cryptpad.org/en/
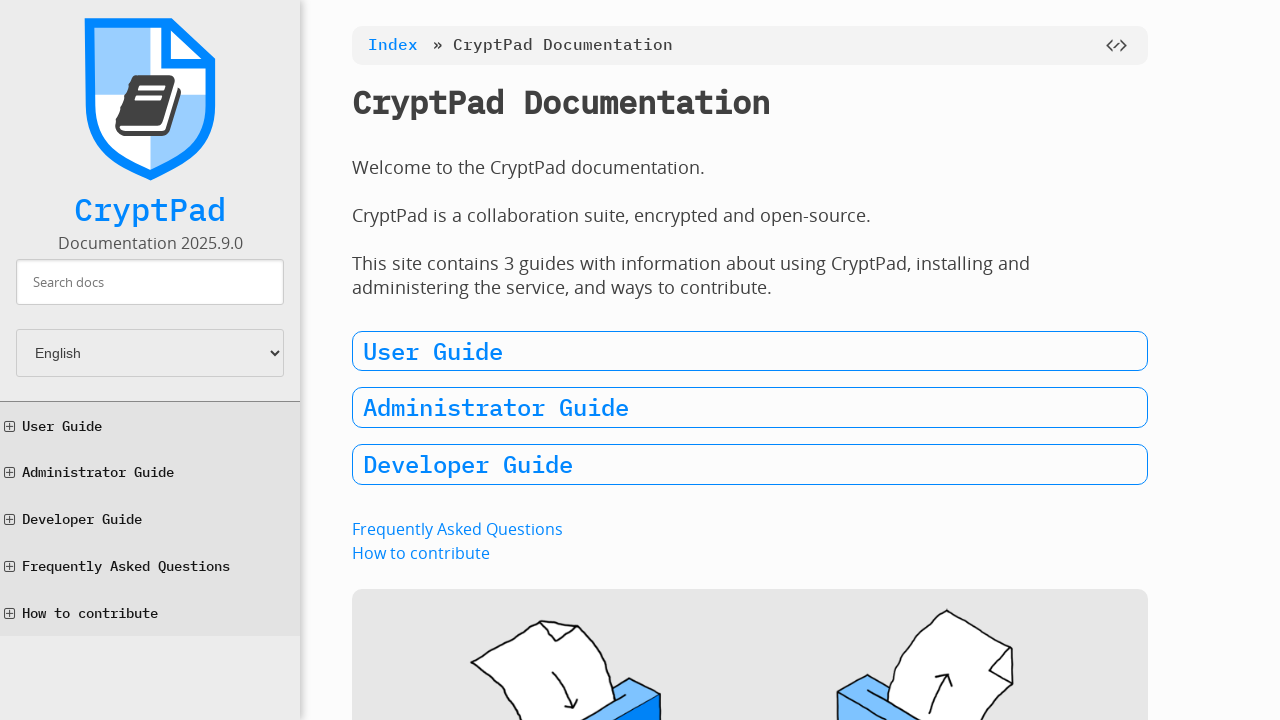

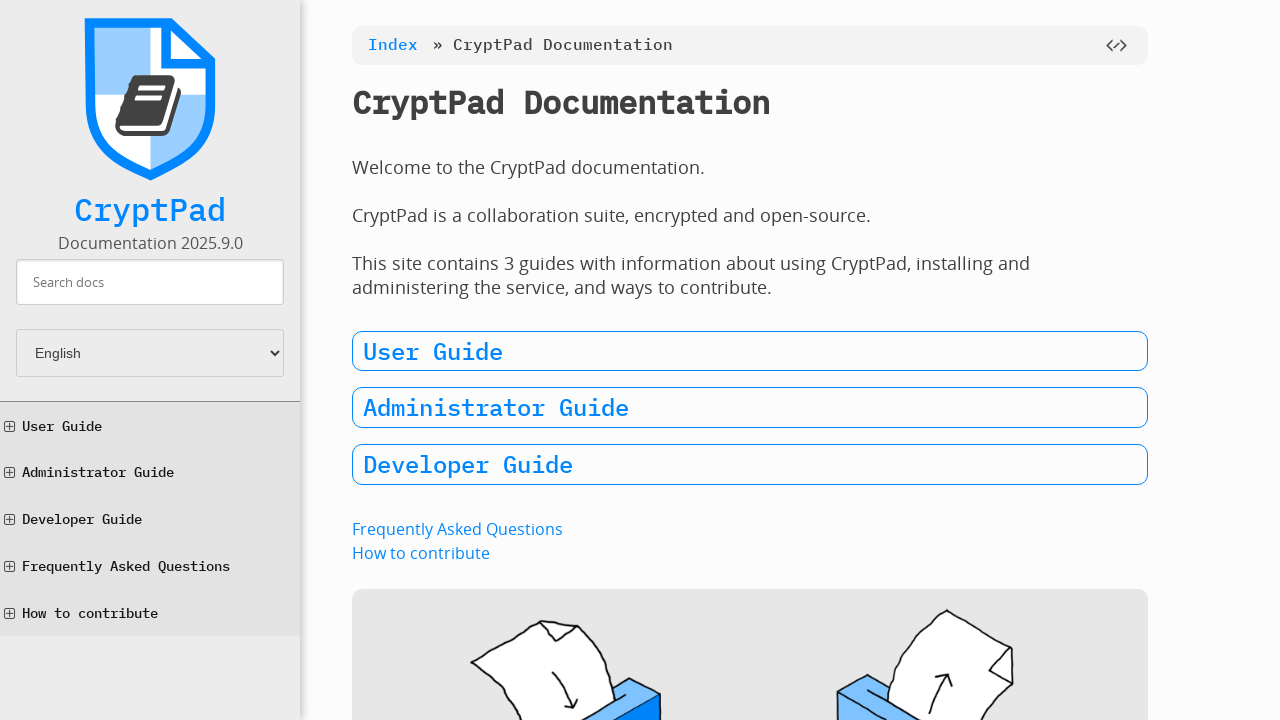